Verifies that messages container scrolls to show new messages when multiple are sent

Starting URL: https://f8.syzygyx.com/chat

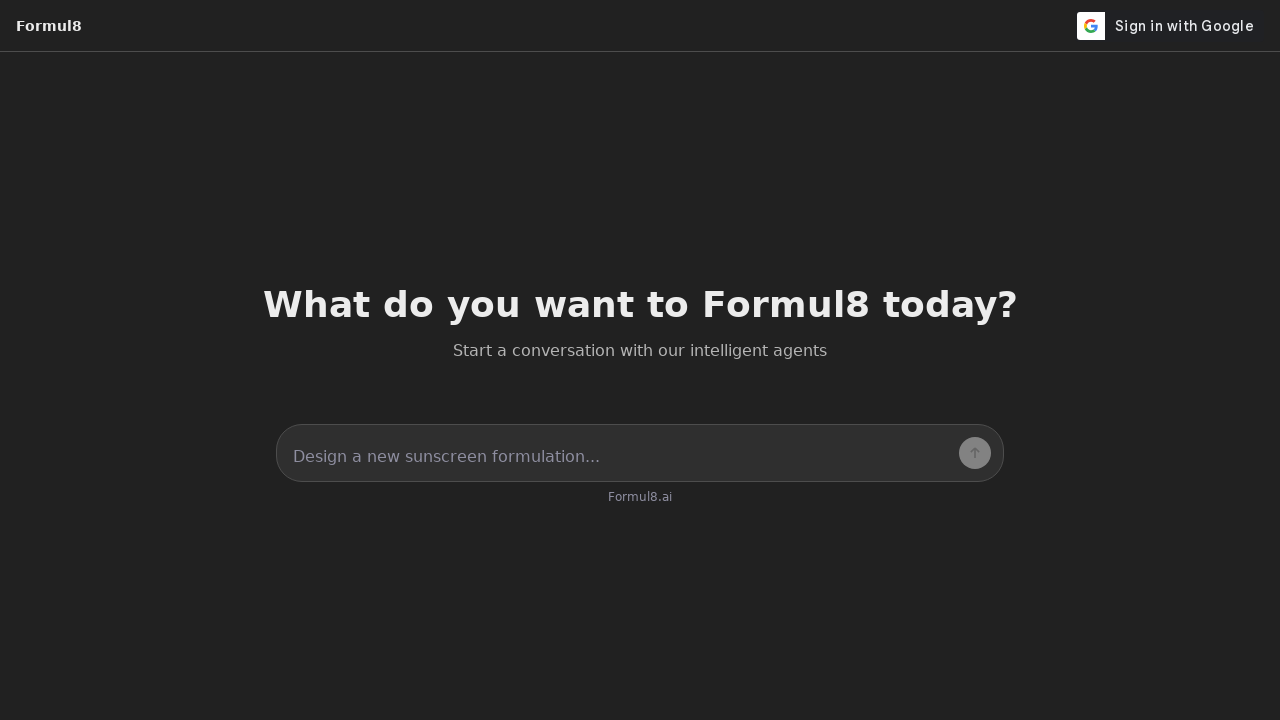

Waited for page to reach networkidle state
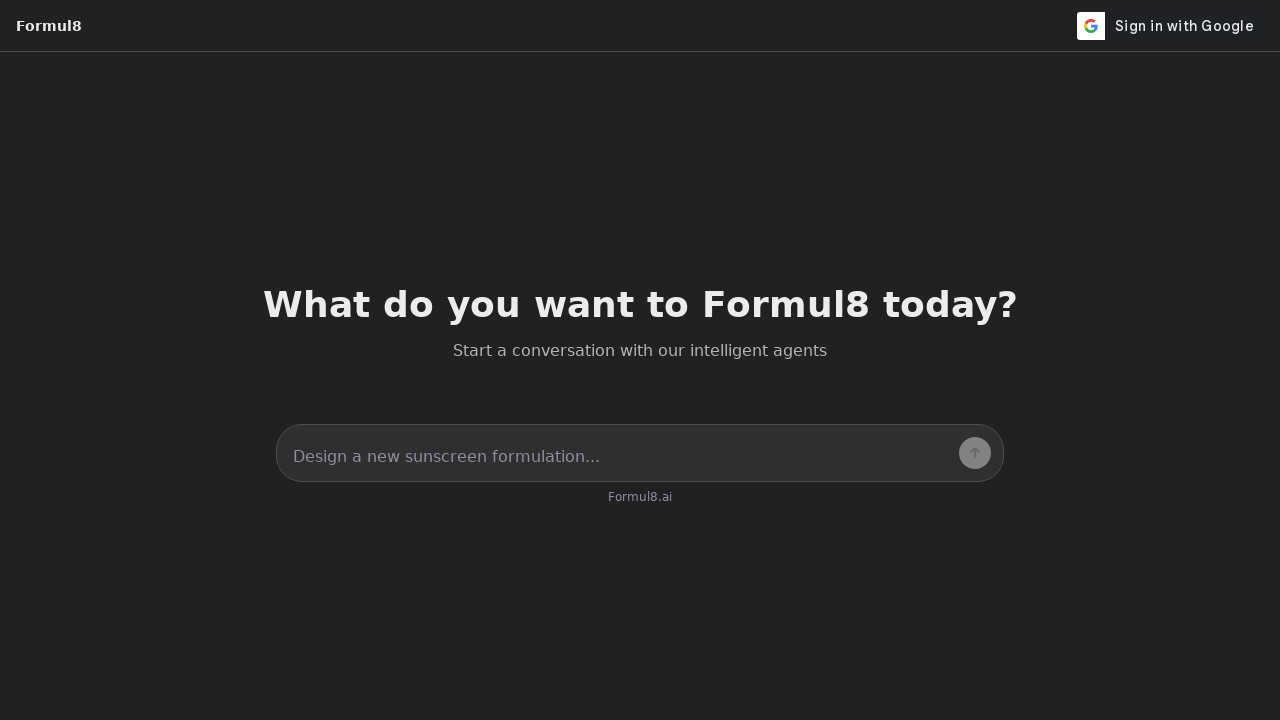

Located chat input field
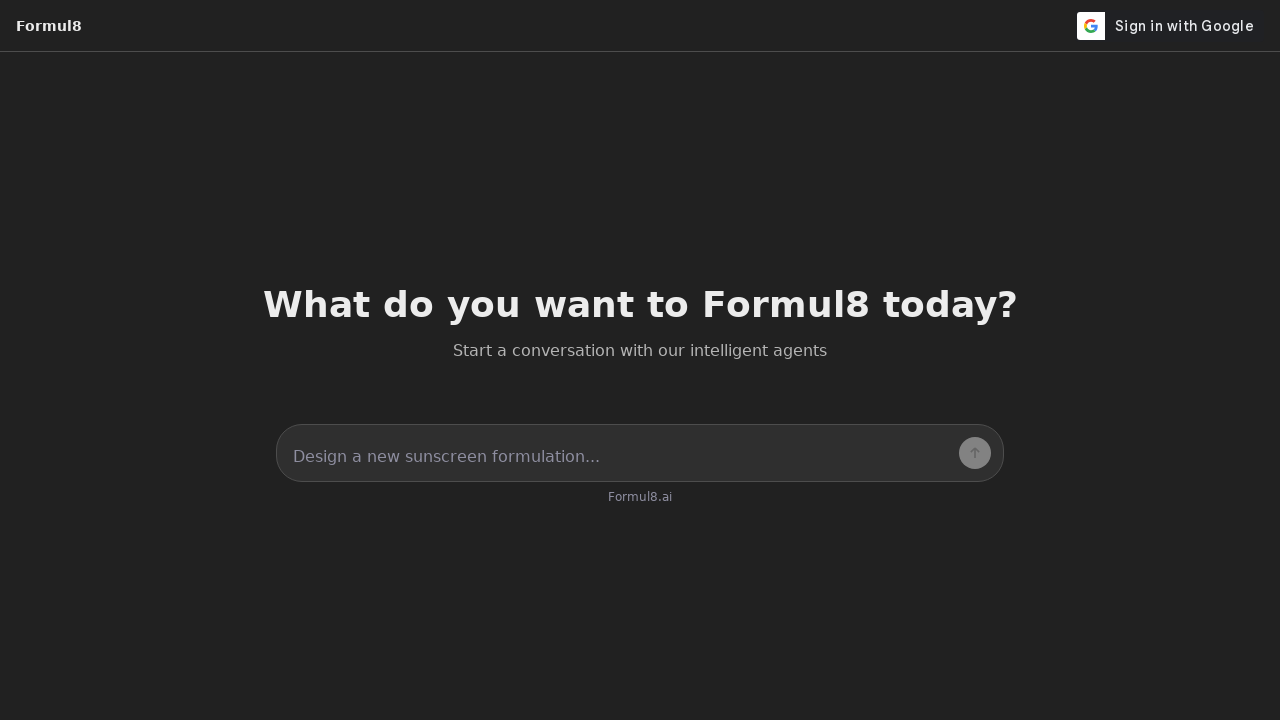

Located send button
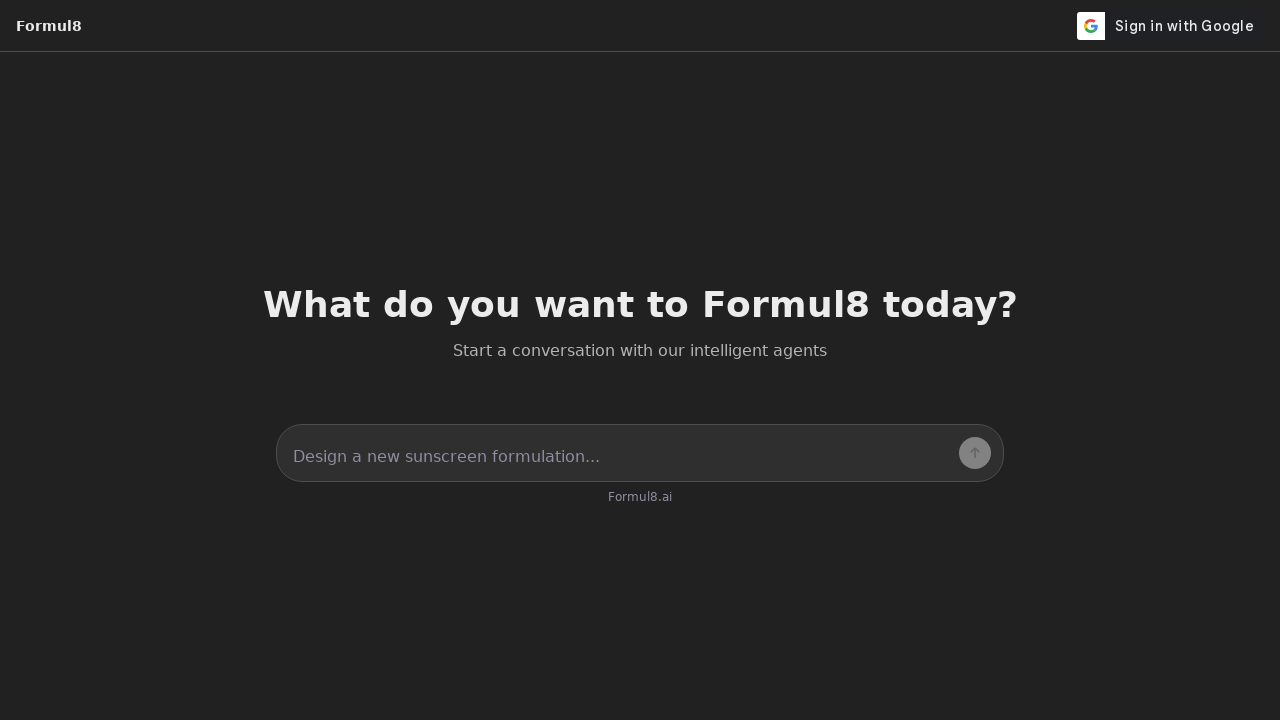

Filled chat input with 'Message 1' on #chatInput
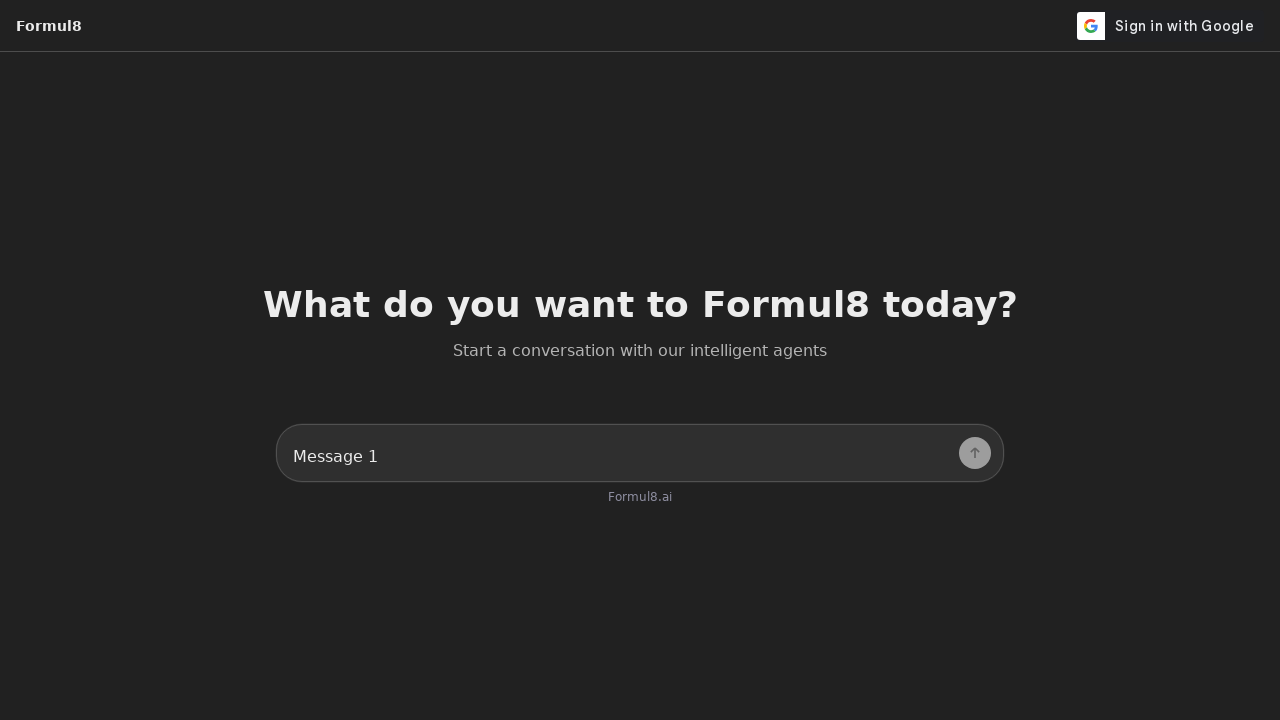

Clicked send button to send message 1 at (975, 453) on #sendButton
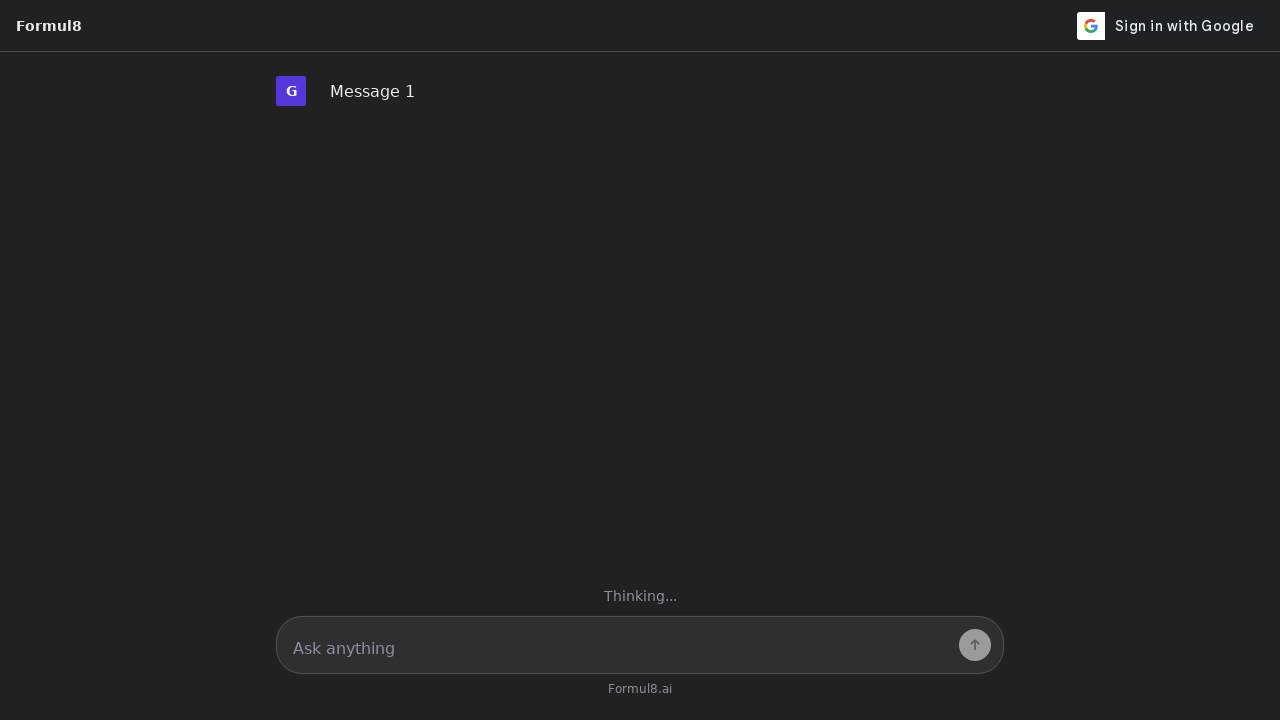

Waited 1000ms for message to be processed
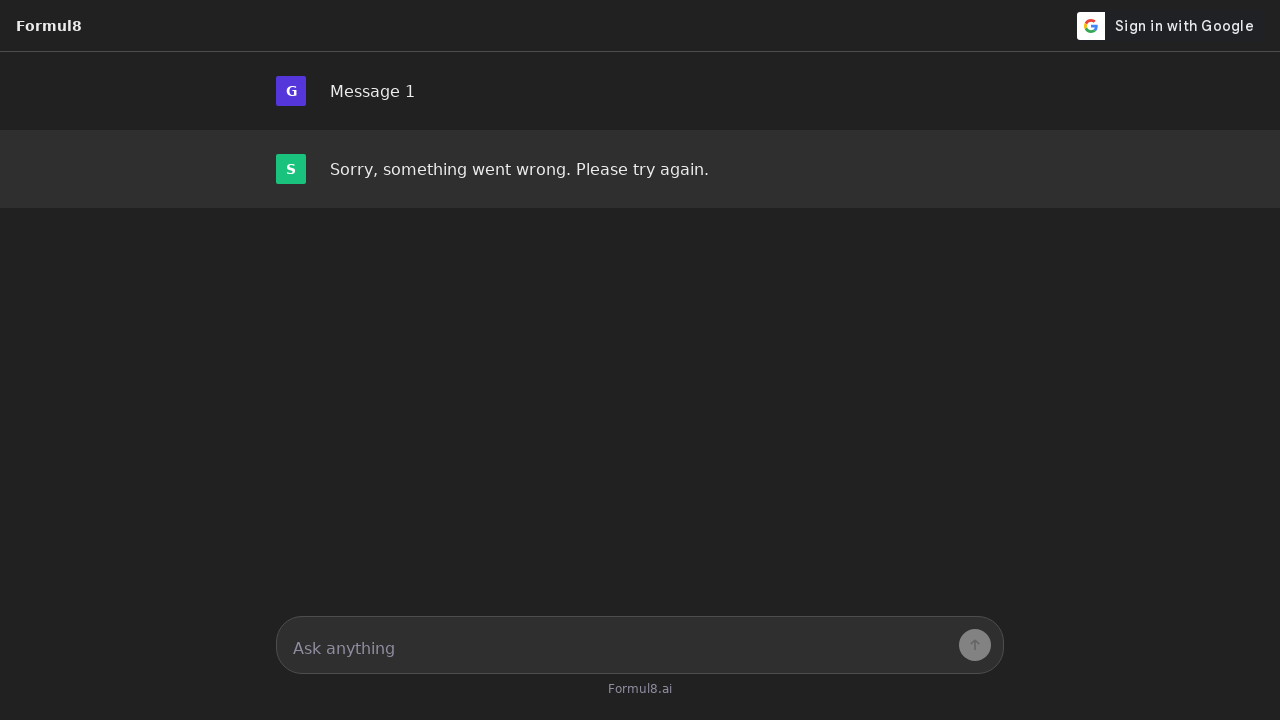

Filled chat input with 'Message 2' on #chatInput
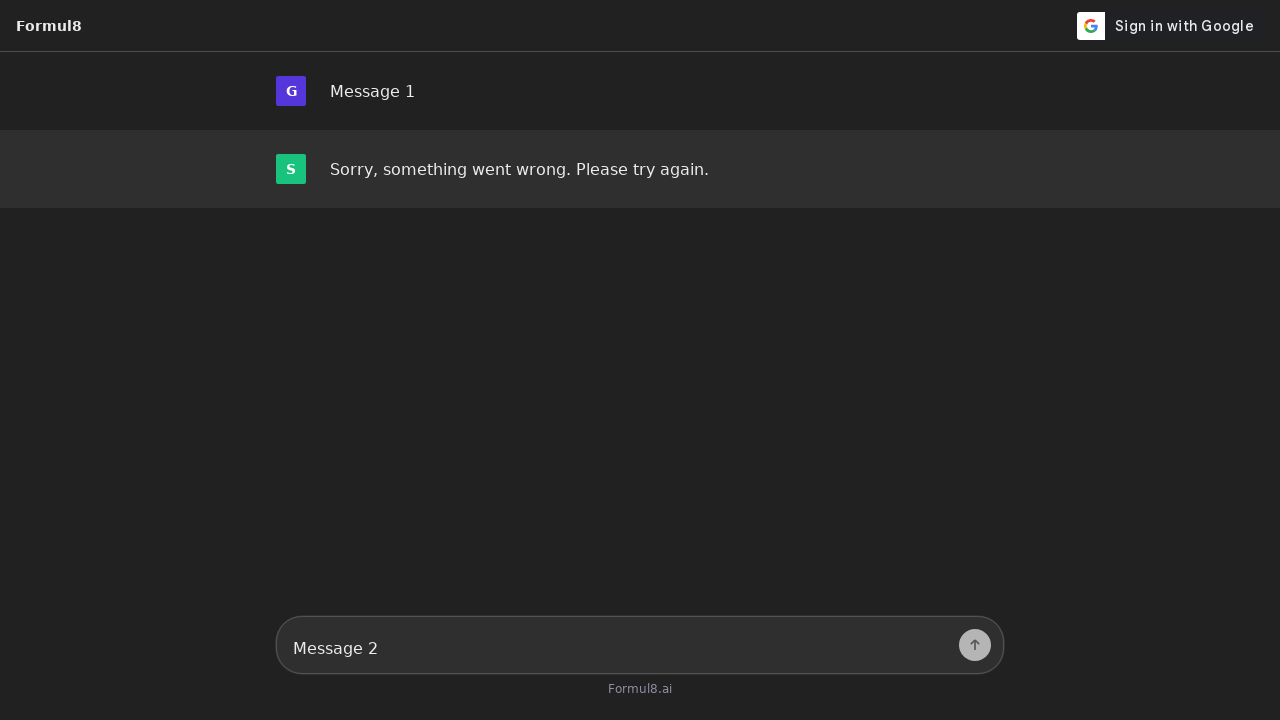

Clicked send button to send message 2 at (975, 645) on #sendButton
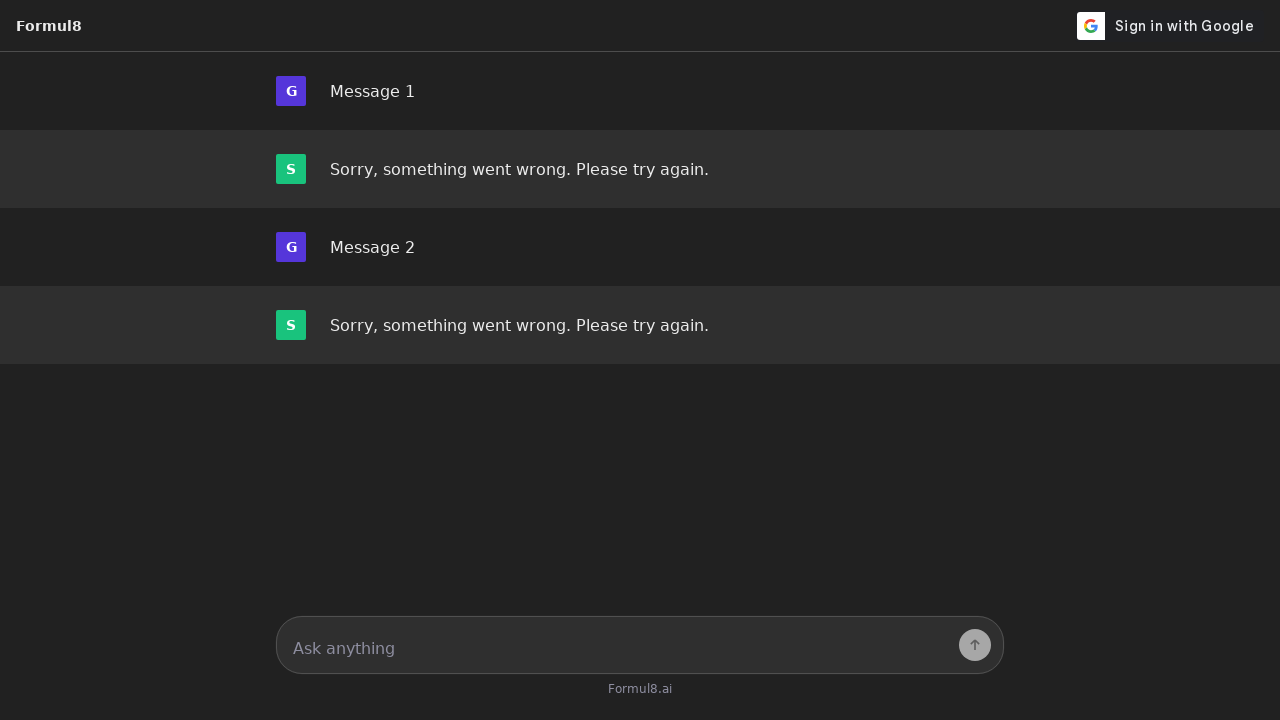

Waited 1000ms for message to be processed
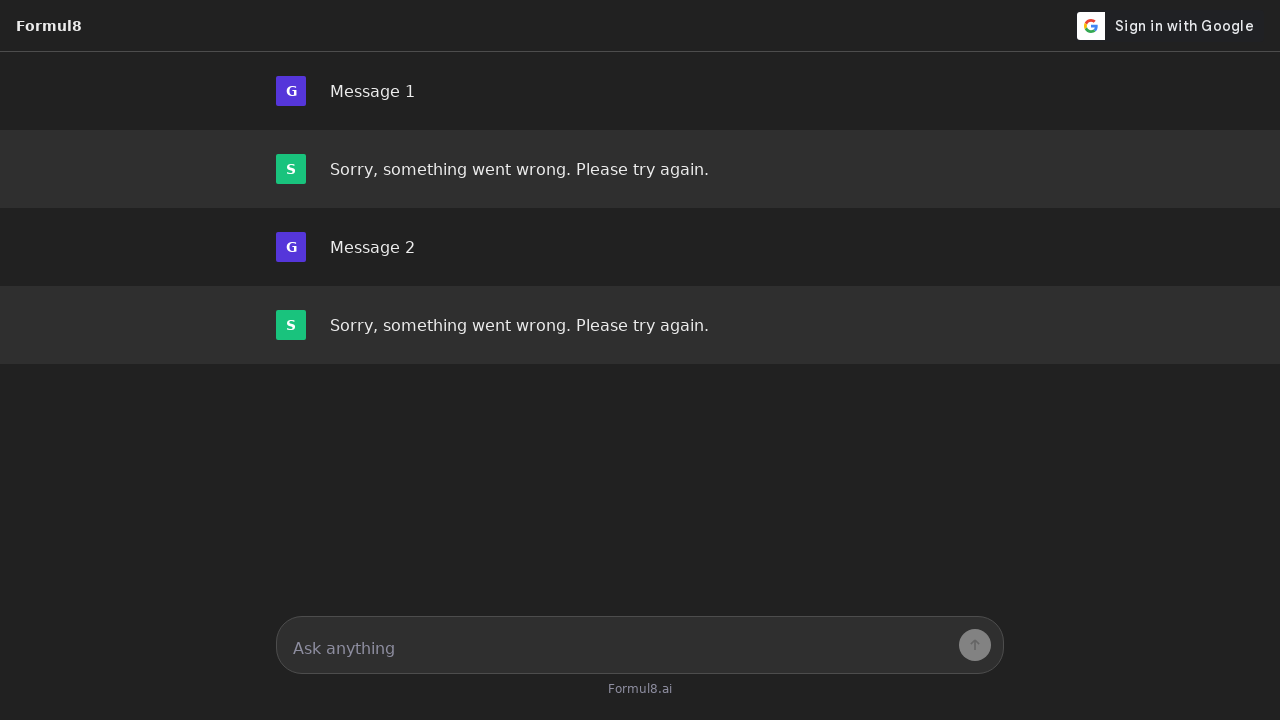

Filled chat input with 'Message 3' on #chatInput
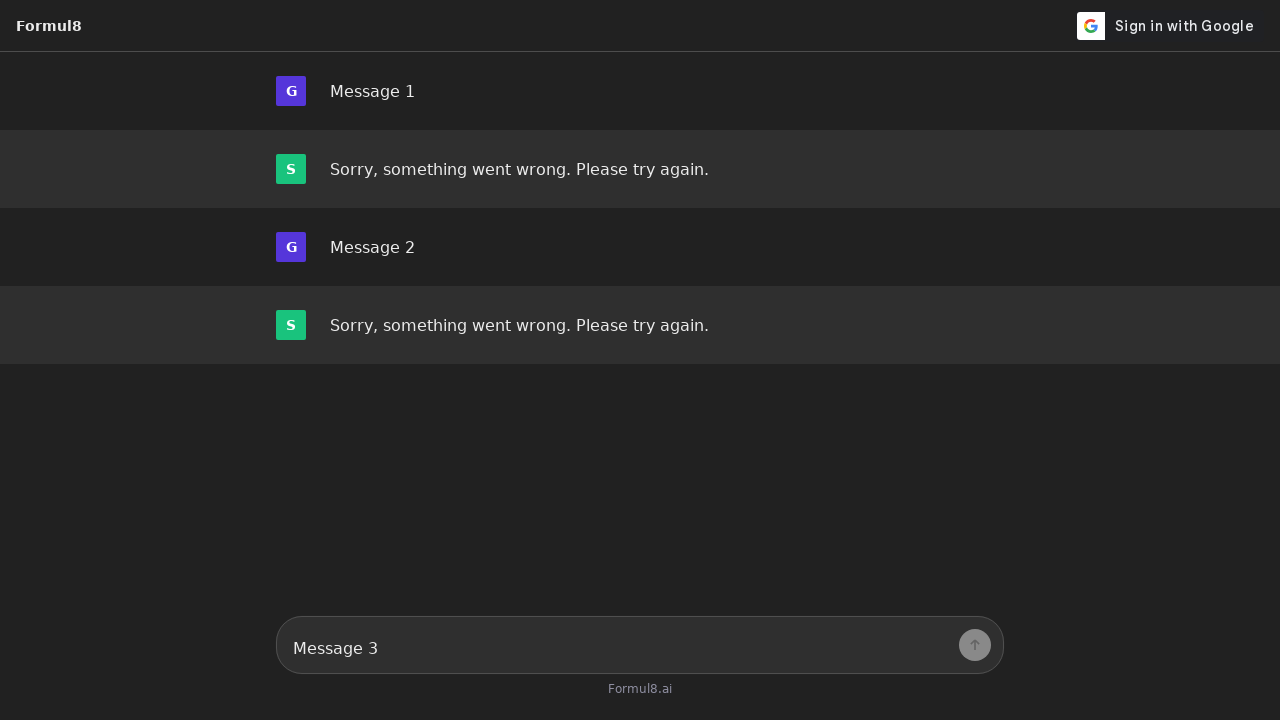

Clicked send button to send message 3 at (975, 645) on #sendButton
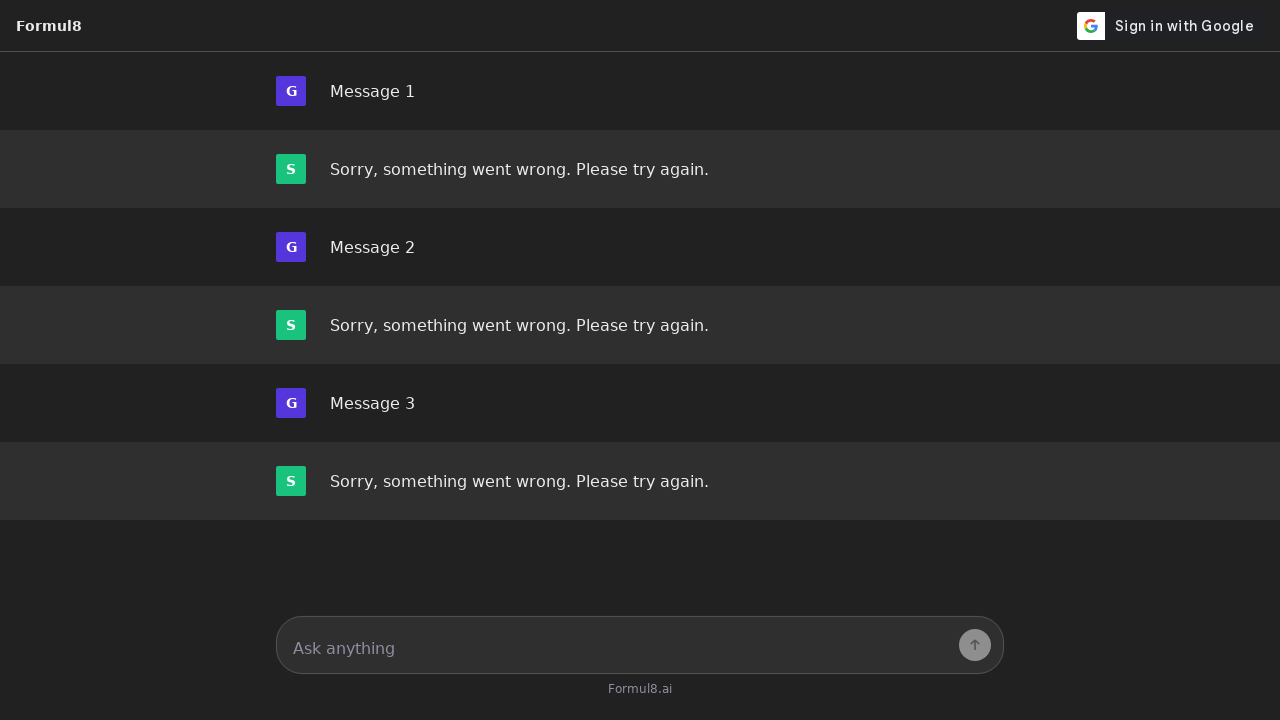

Waited 1000ms for message to be processed
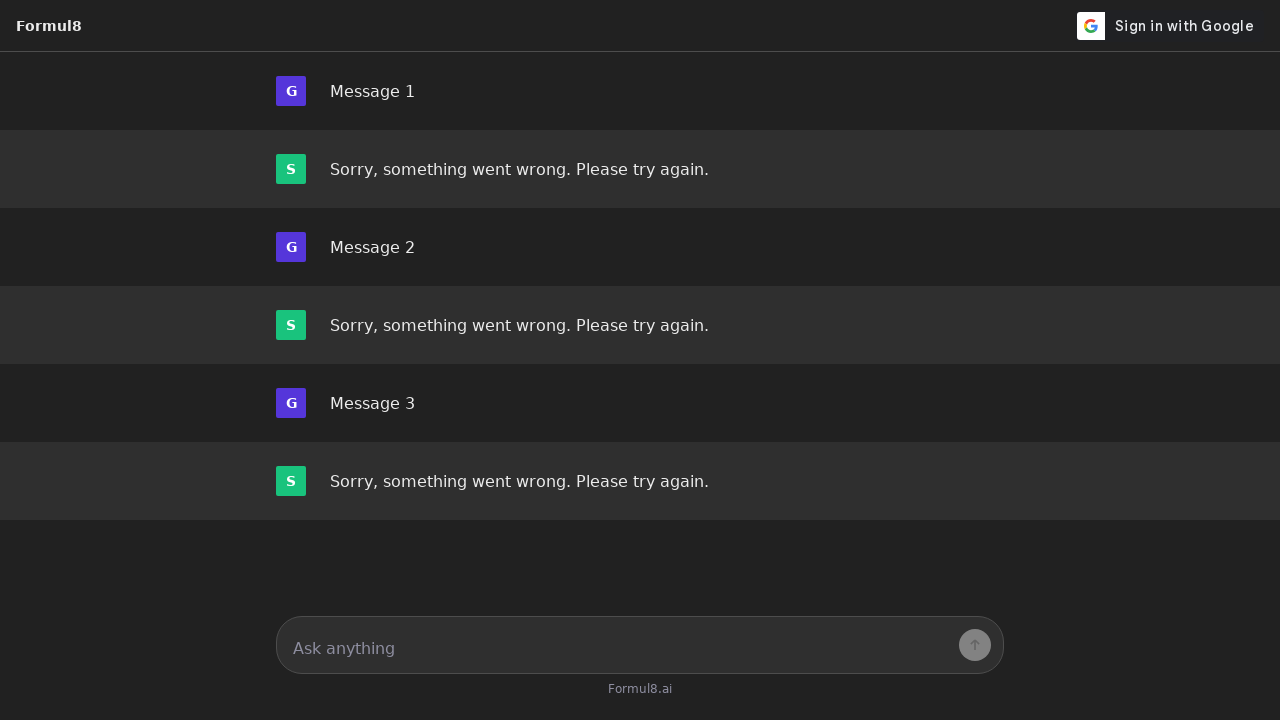

Located messages container element
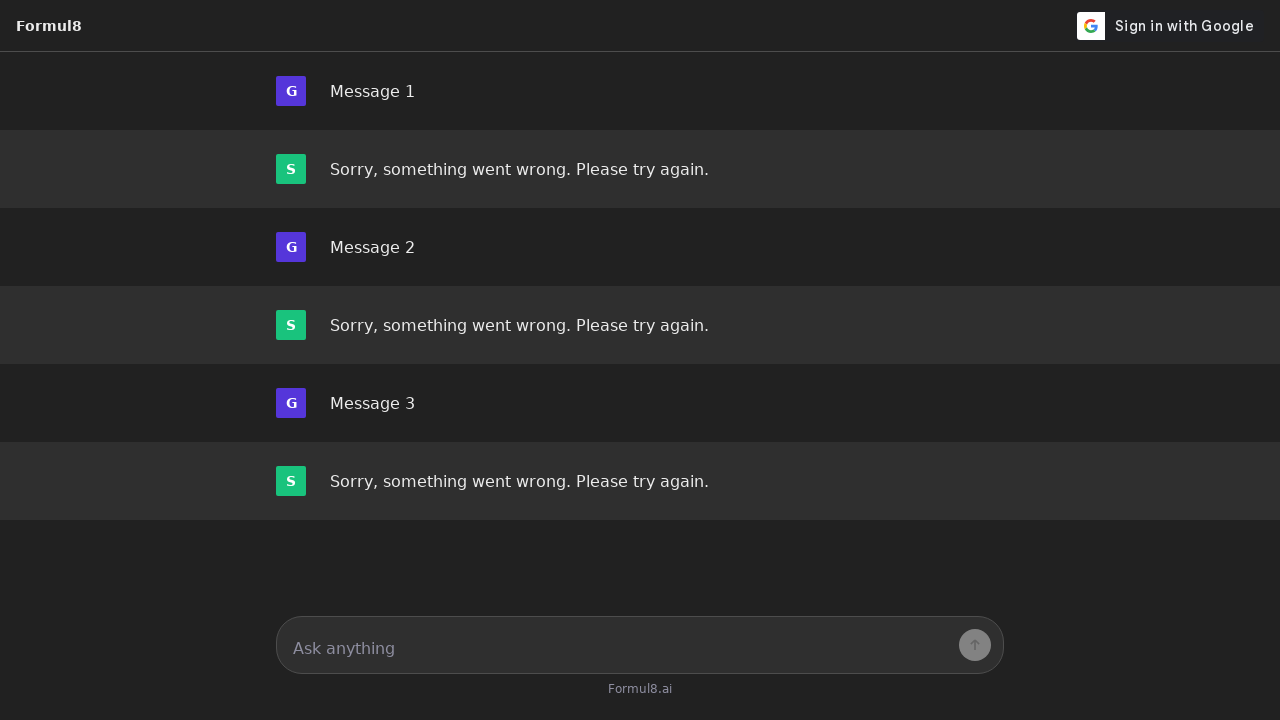

Verified messages container is visible and scrolled to show new messages
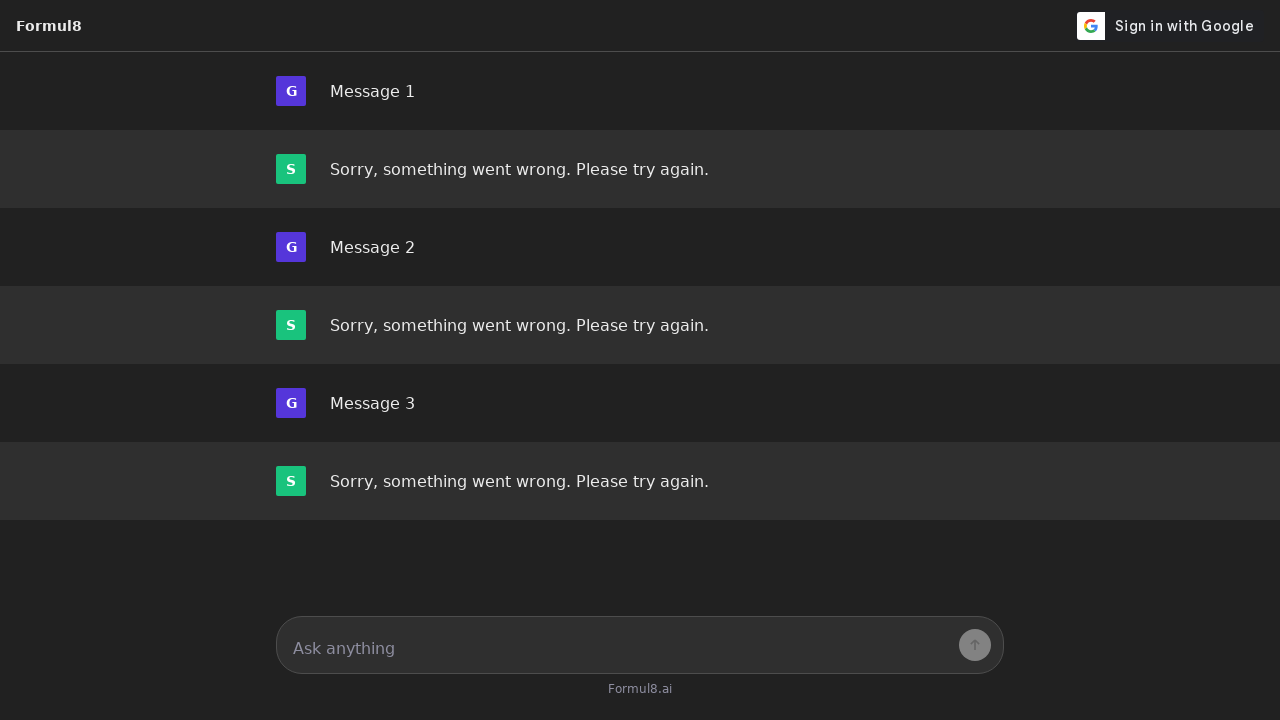

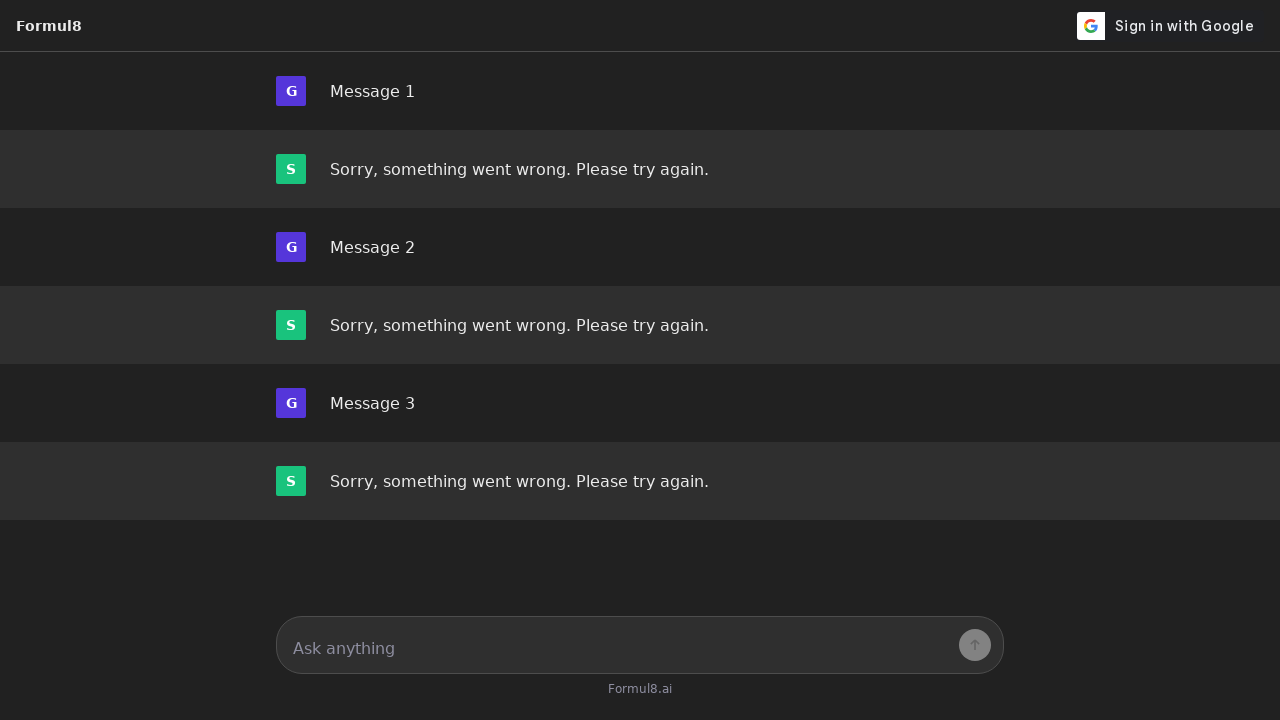